Tests mouse hover functionality by hovering over an element and clicking reload link

Starting URL: https://codenboxautomationlab.com/practice/

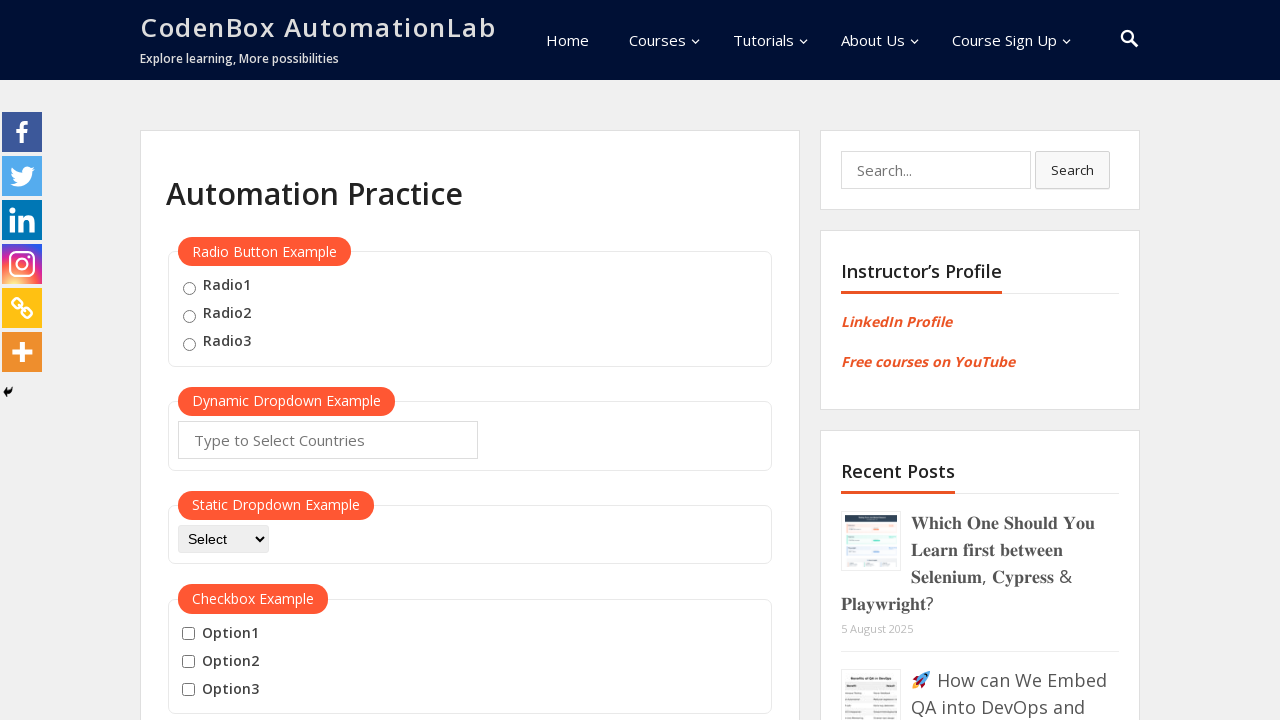

Scrolled page to position for mouse hover element
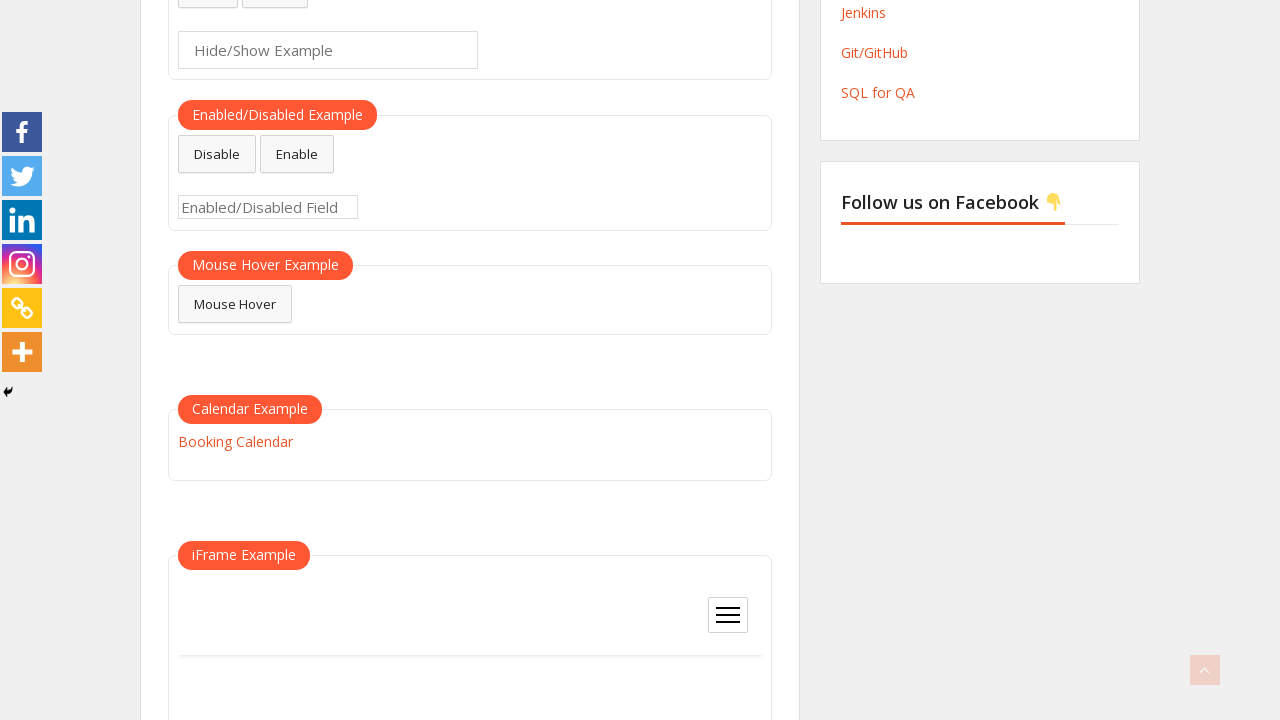

Hovered over mouse hover element at (235, 304) on #mousehover
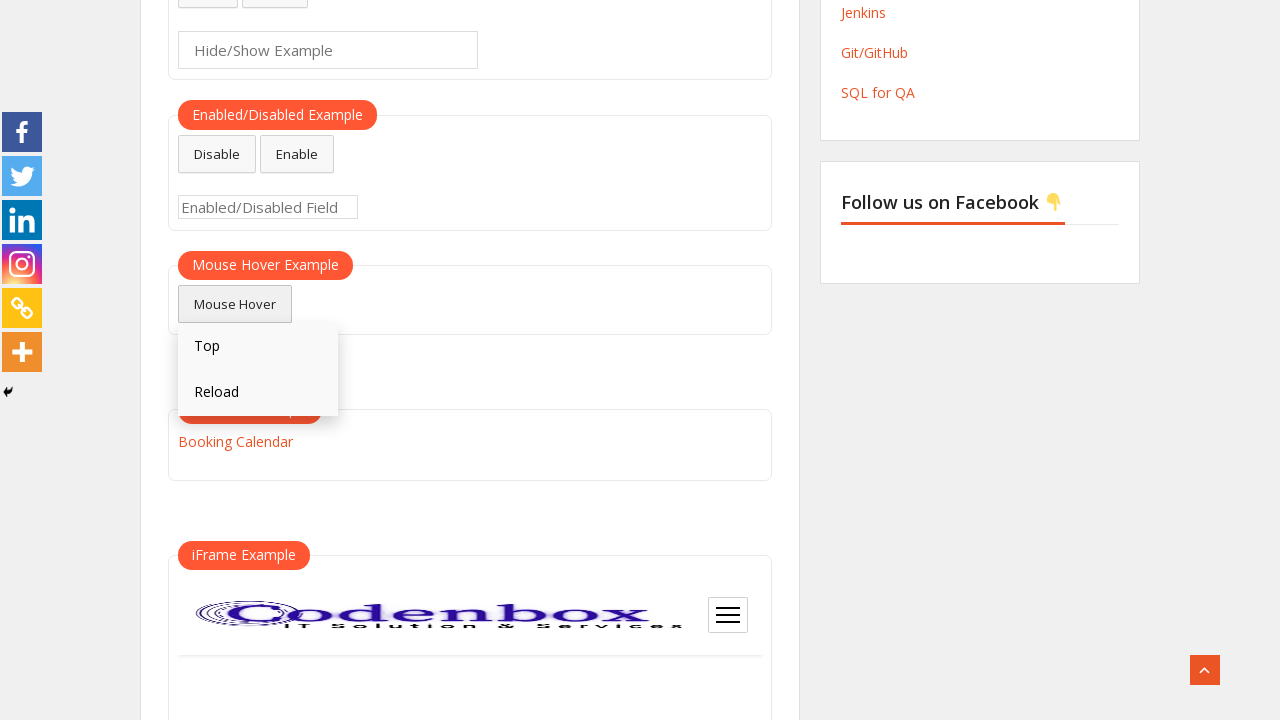

Clicked reload link at (258, 393) on text=Reload
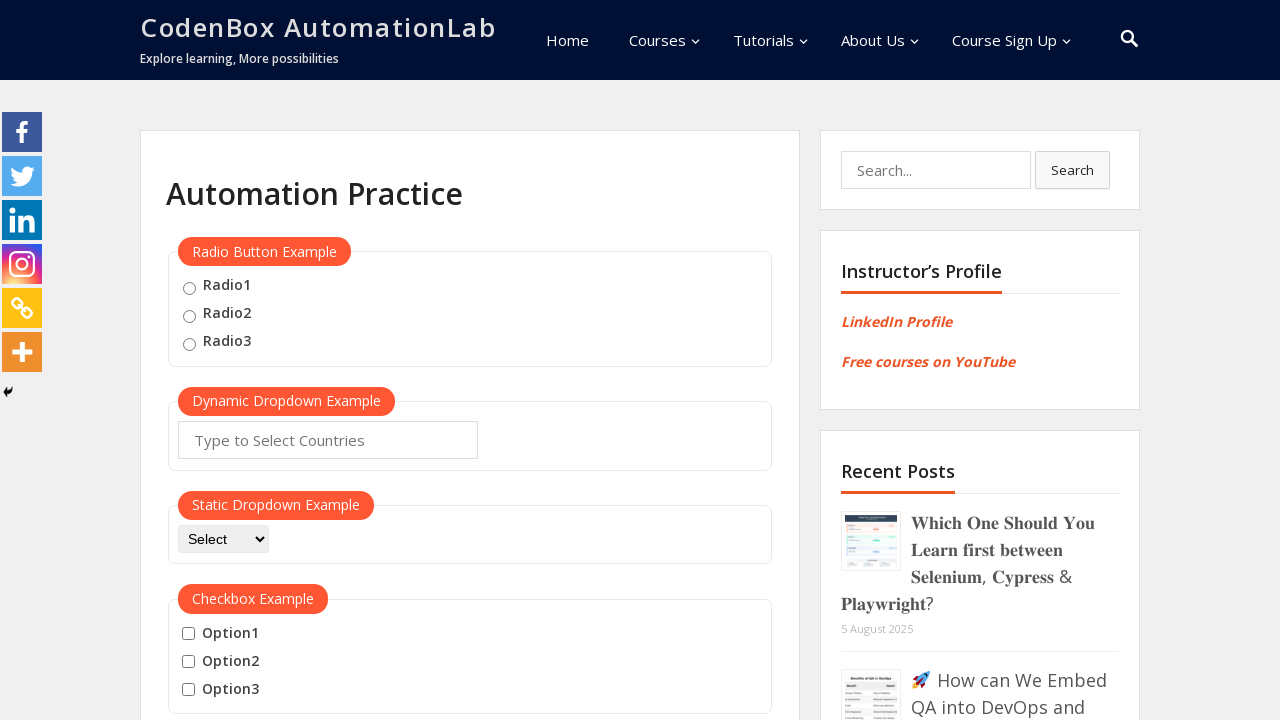

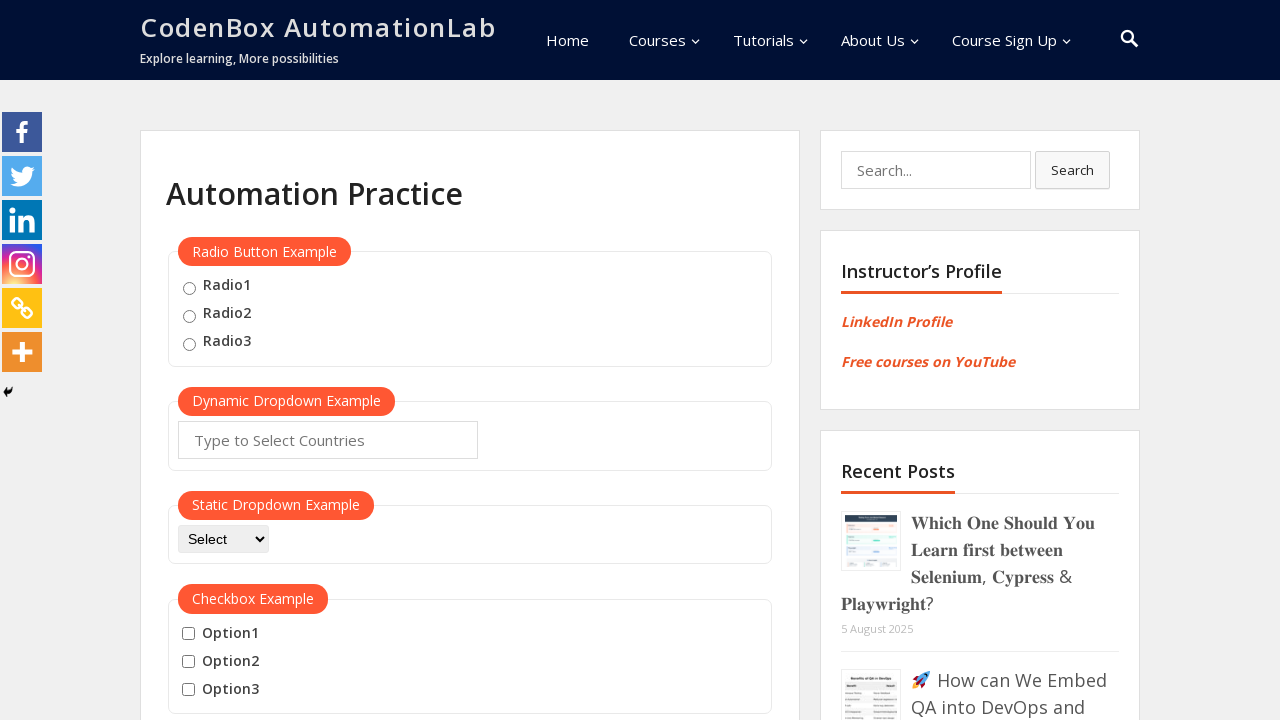